Tests keyboard and mouse actions on the login form, including uppercase text input and right-click operations

Starting URL: https://demo.evershop.io/account/login

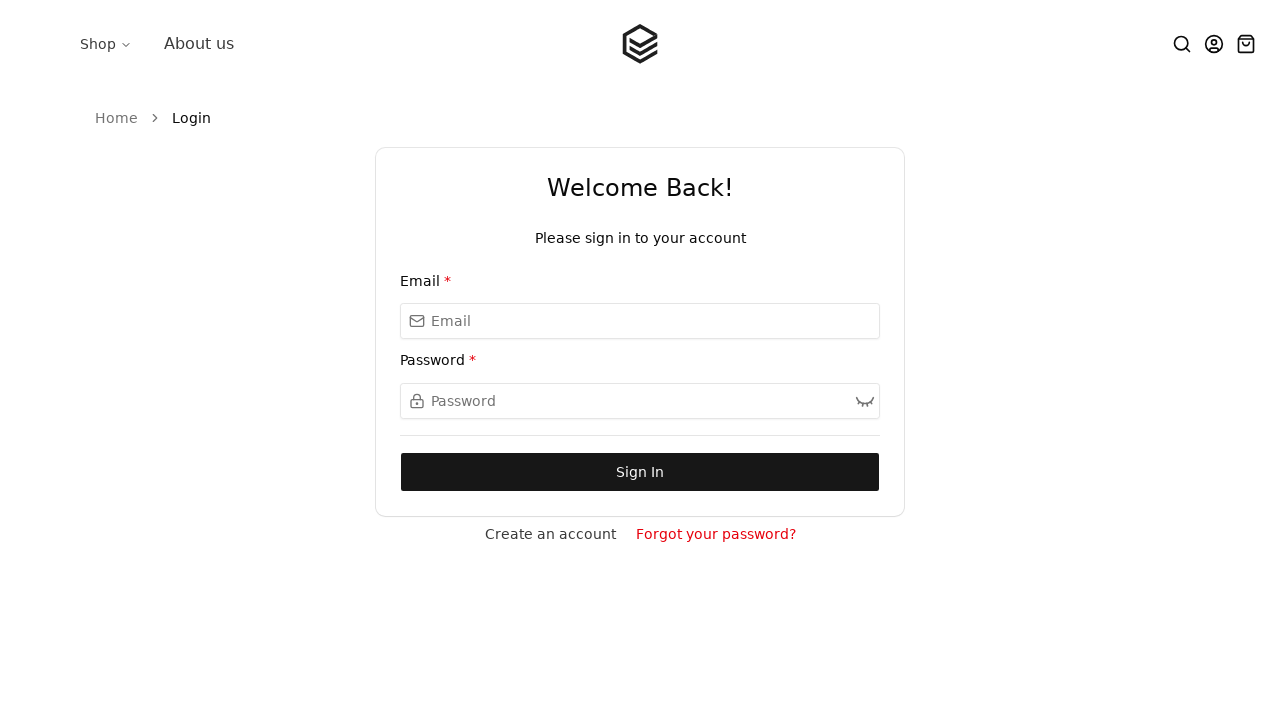

Located email input field
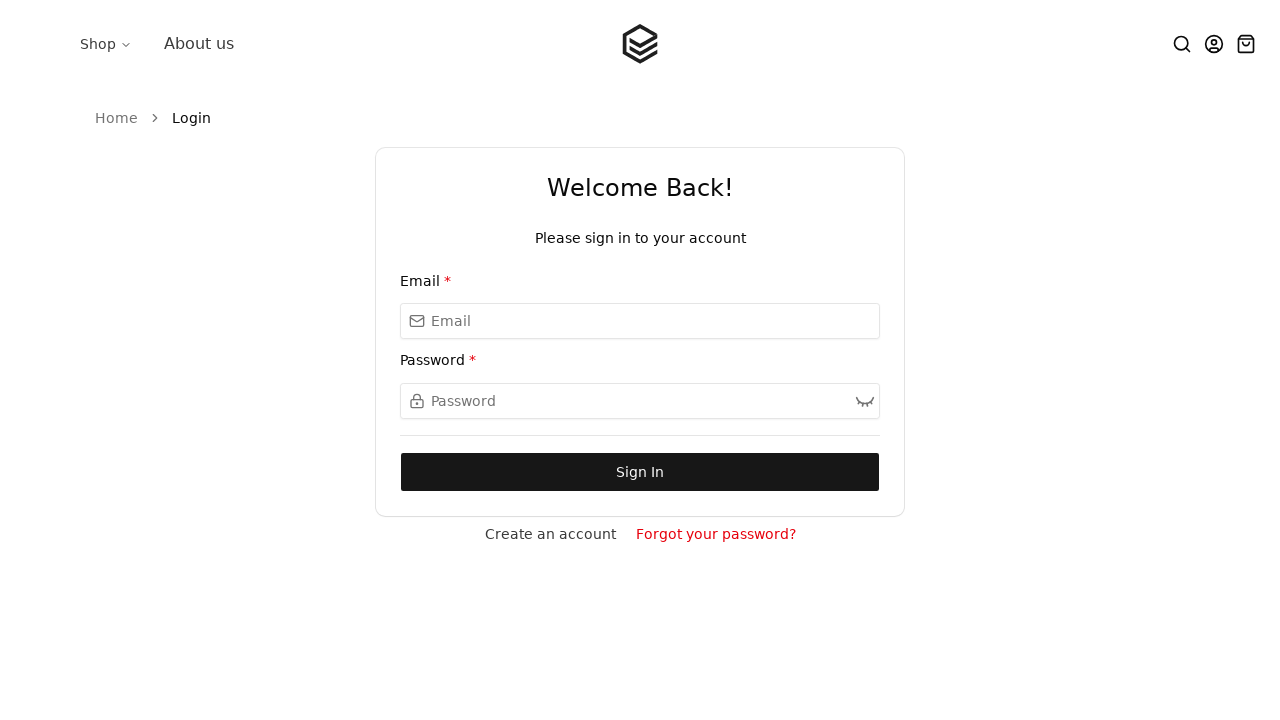

Clicked on email input field at (652, 321) on input[name='email']
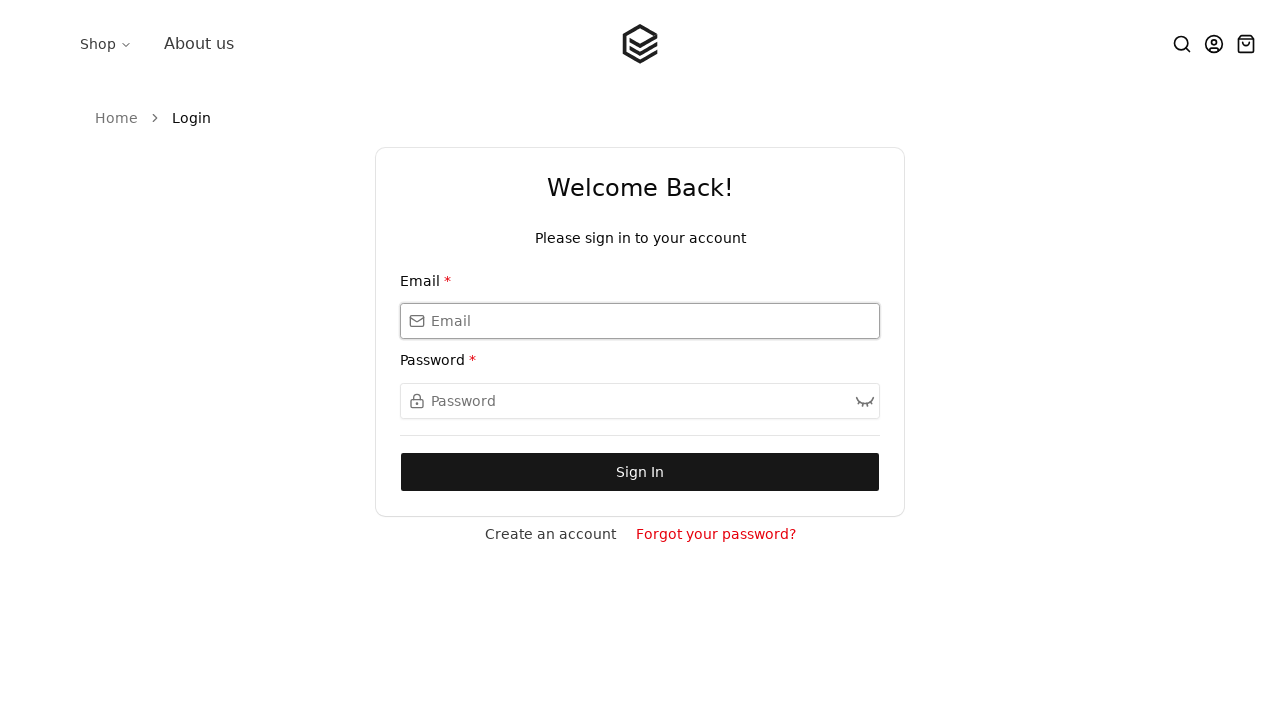

Pressed Shift key down
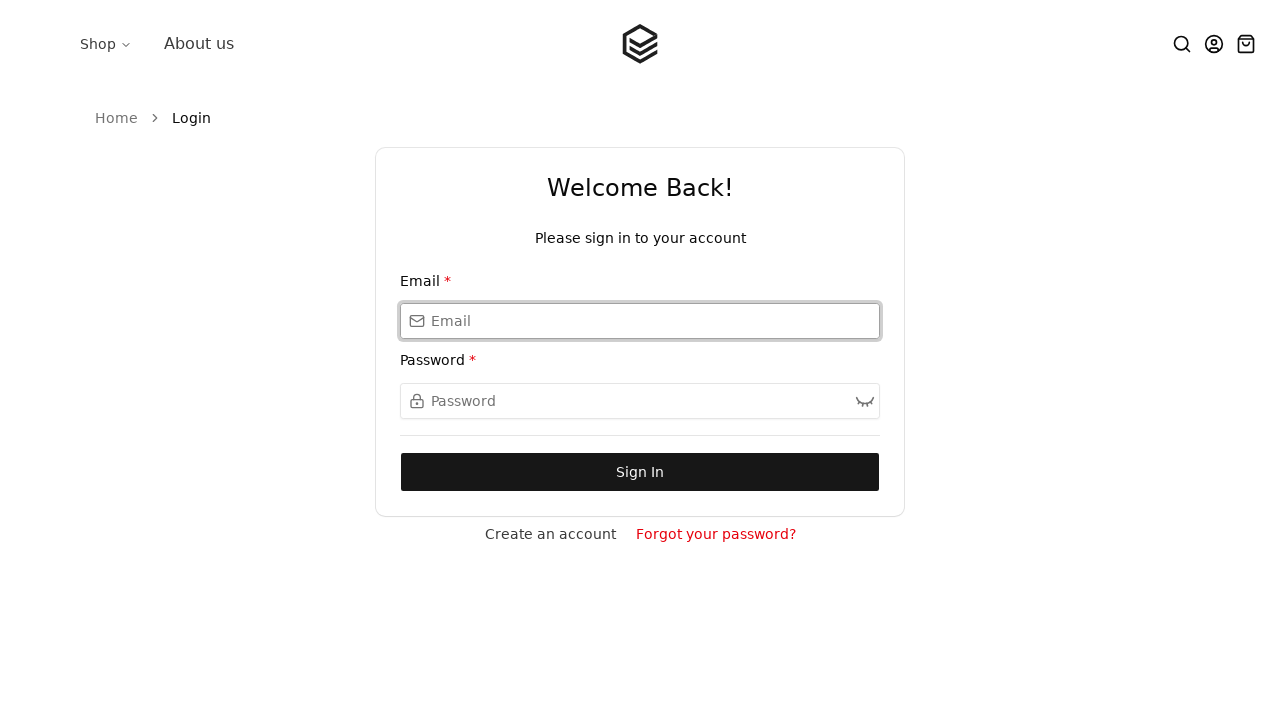

Typed 'RAGHAV' in uppercase in email field
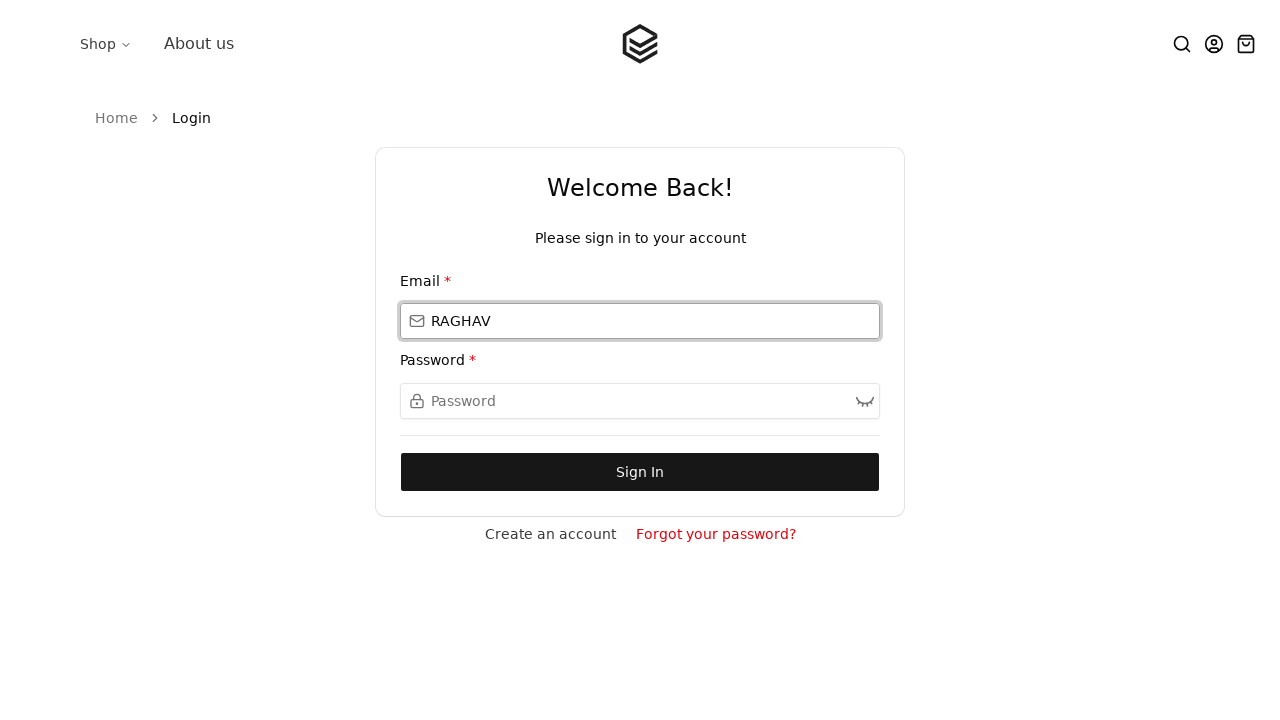

Released Shift key
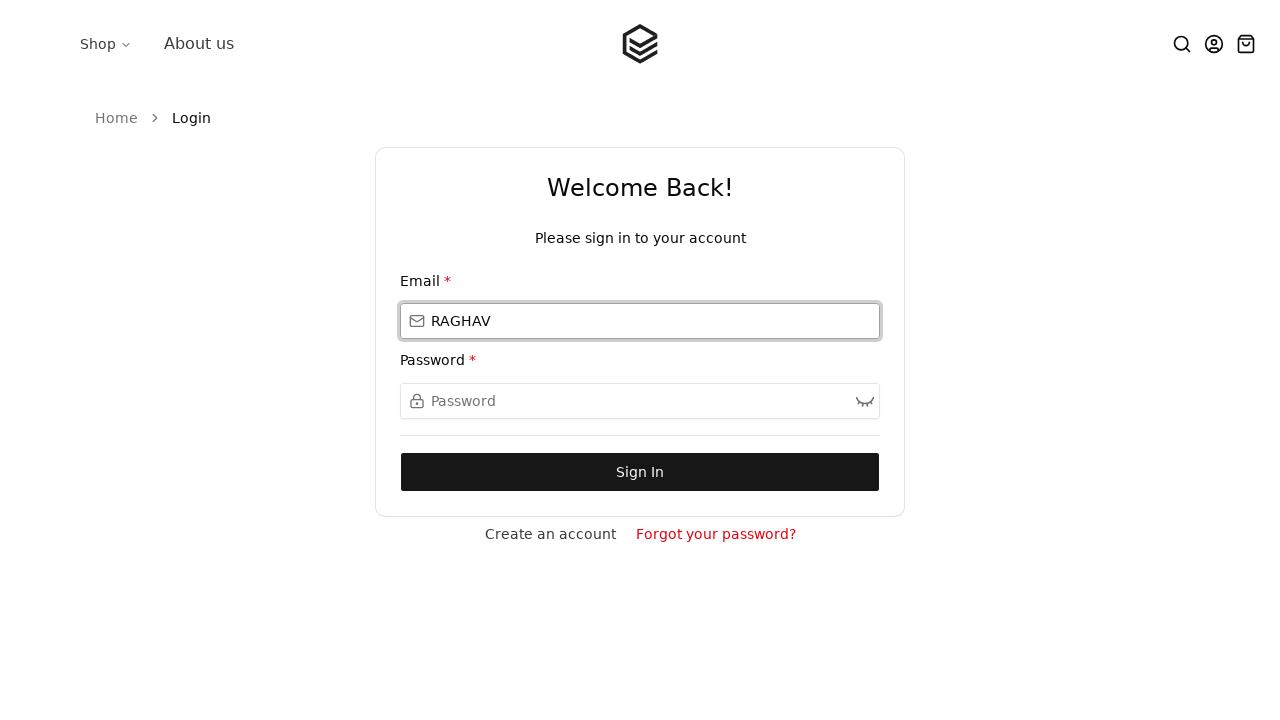

Right-clicked on email input field to open context menu at (652, 321) on input[name='email']
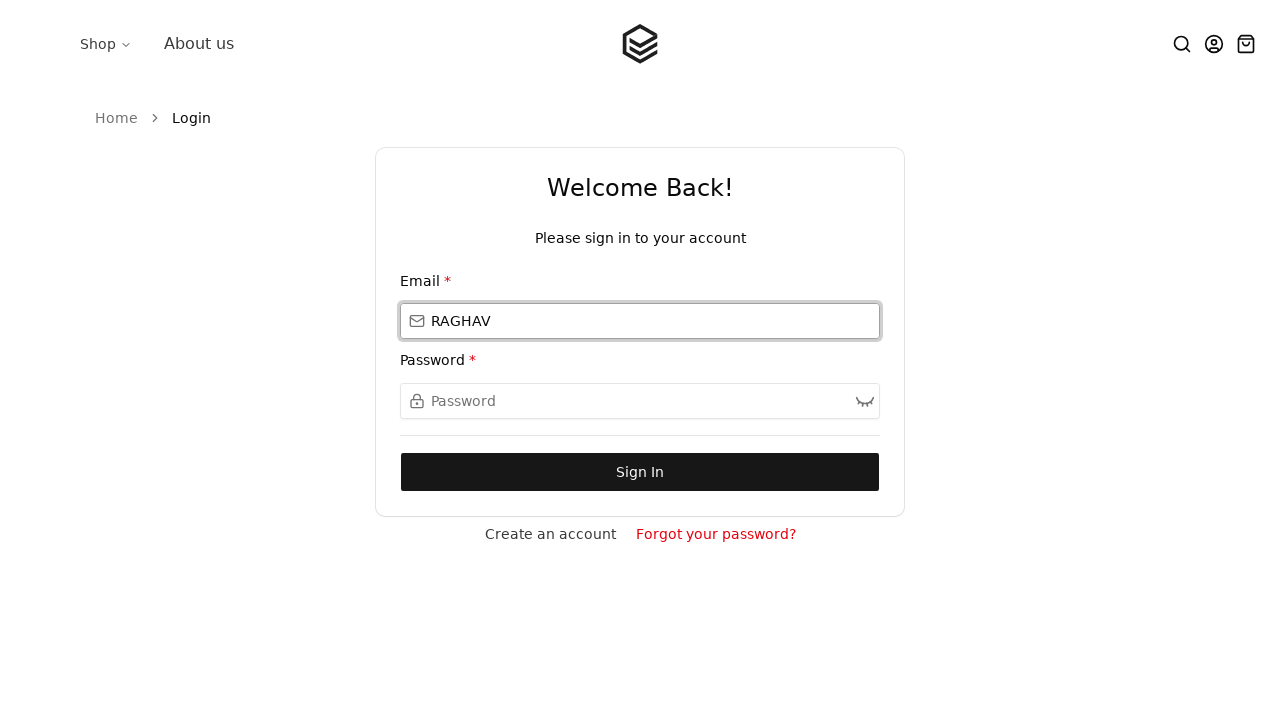

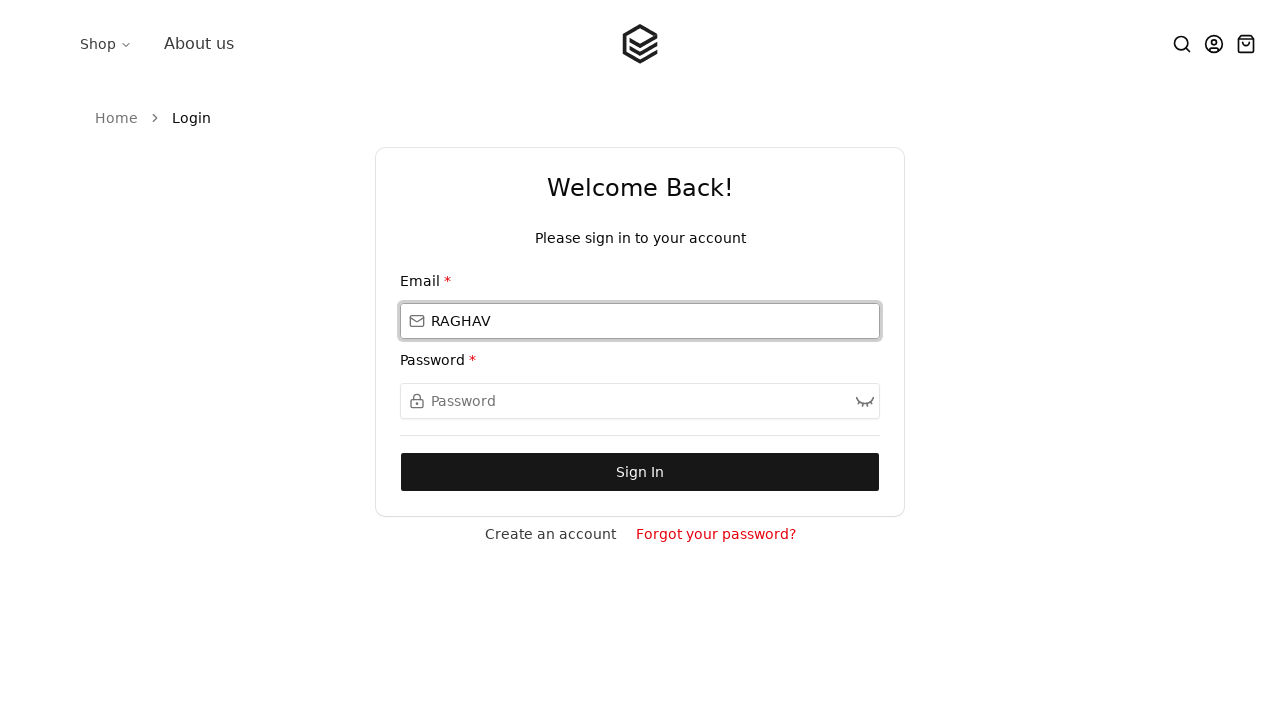